Tests login validation with invalid username and password combination

Starting URL: https://www.saucedemo.com

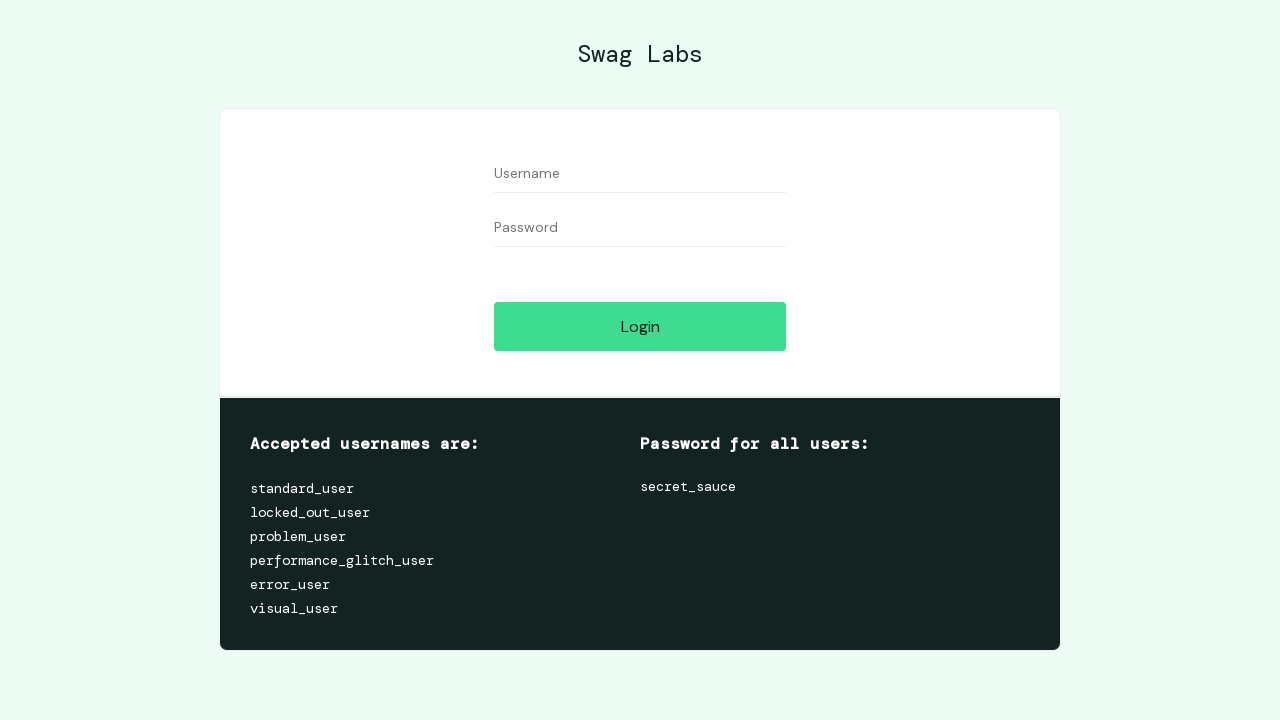

Filled username field with invalid username 'sinem_arslan' on #user-name
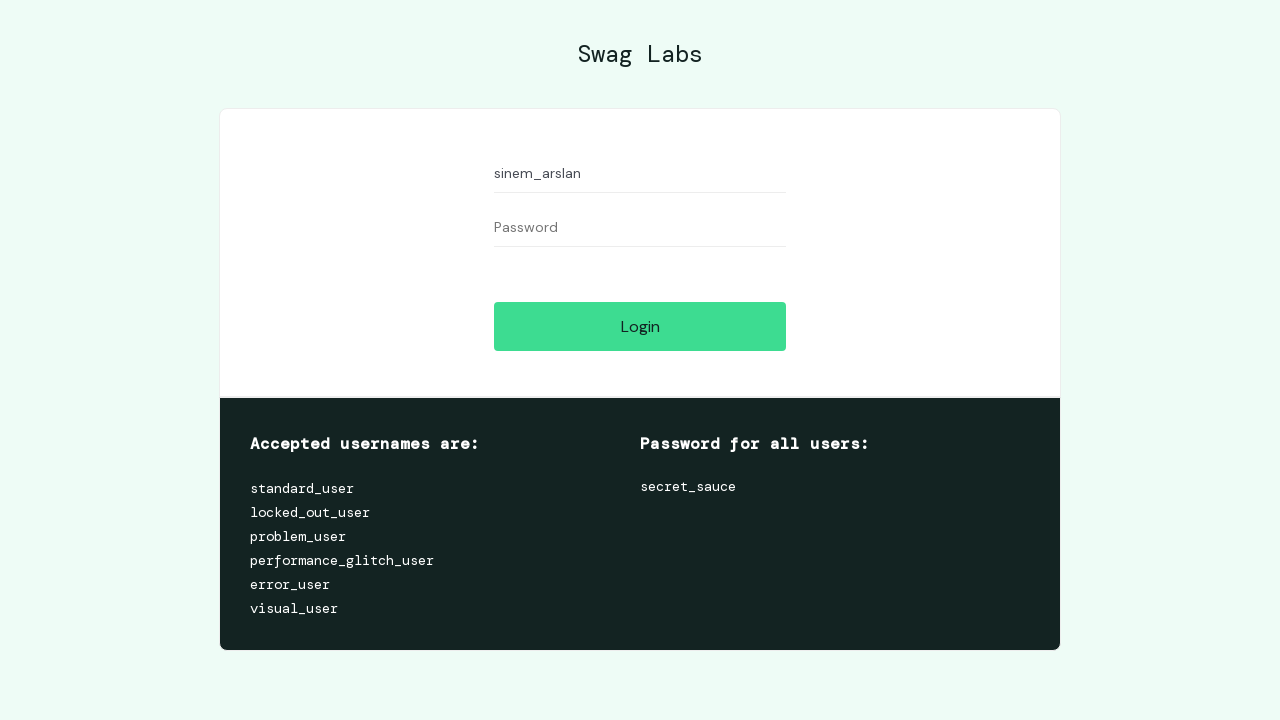

Filled password field with invalid password '12345' on #password
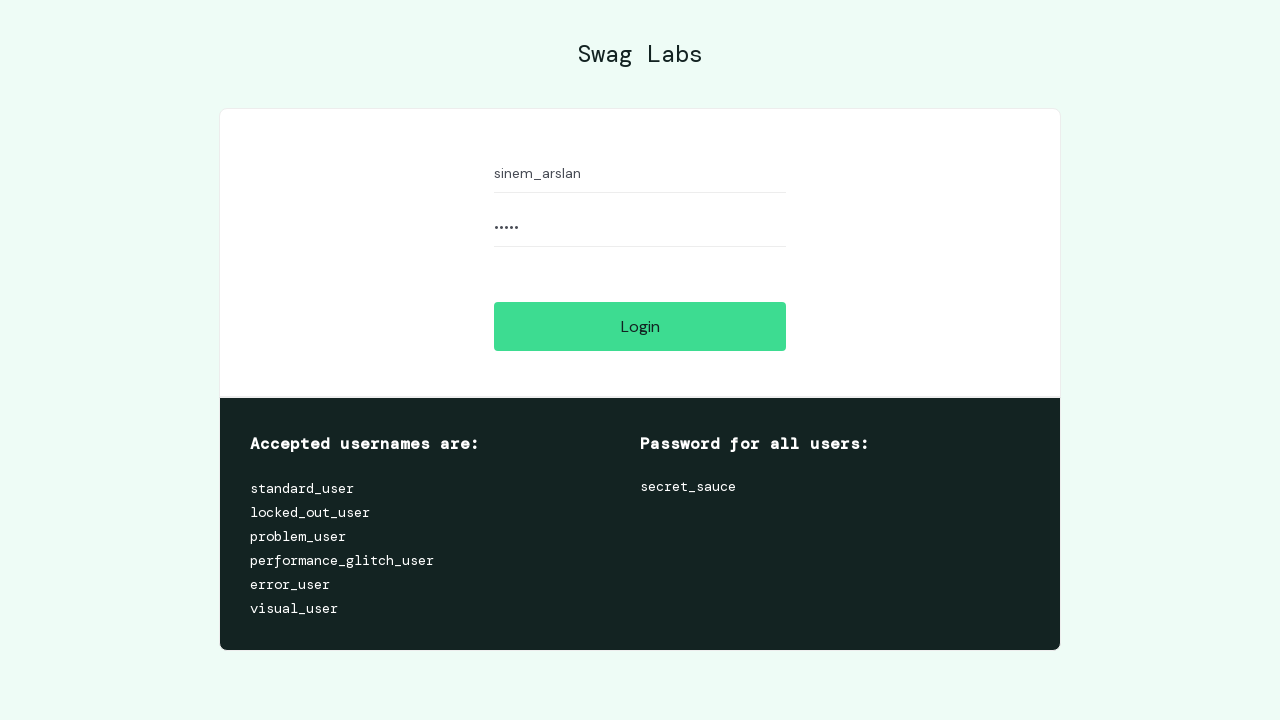

Clicked login button to attempt authentication at (640, 326) on #login-button
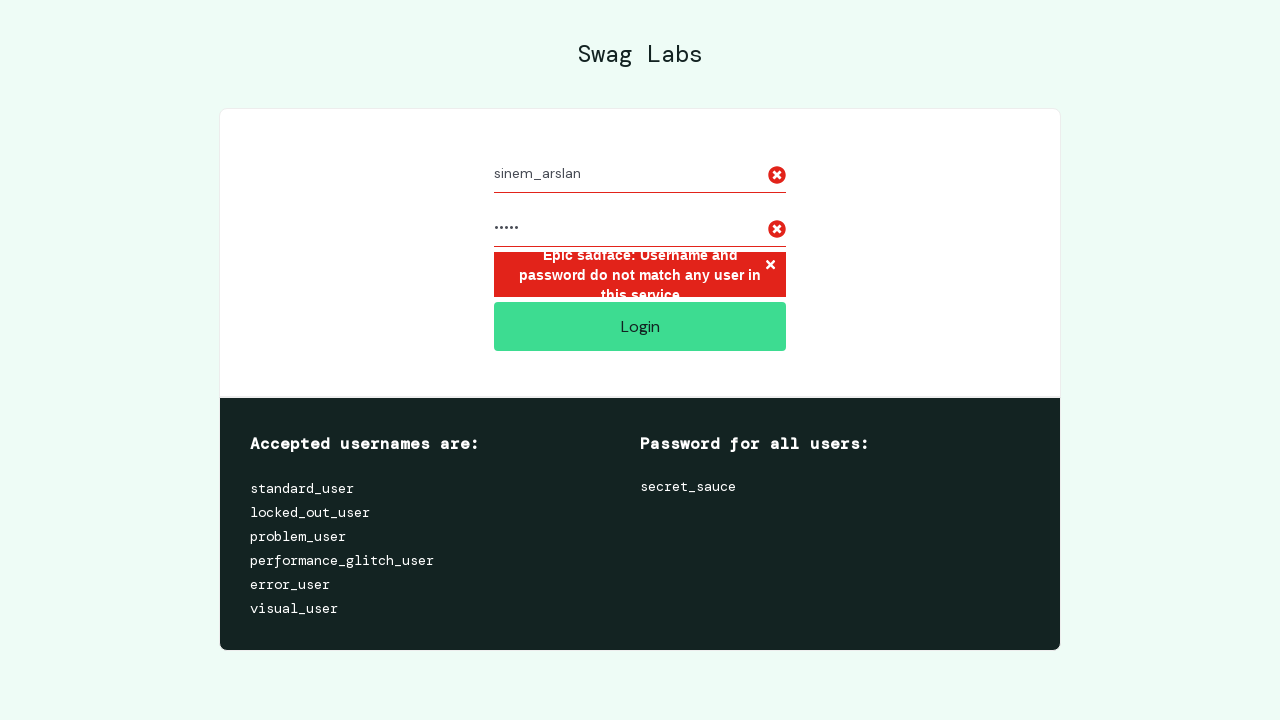

Error message displayed due to invalid login credentials
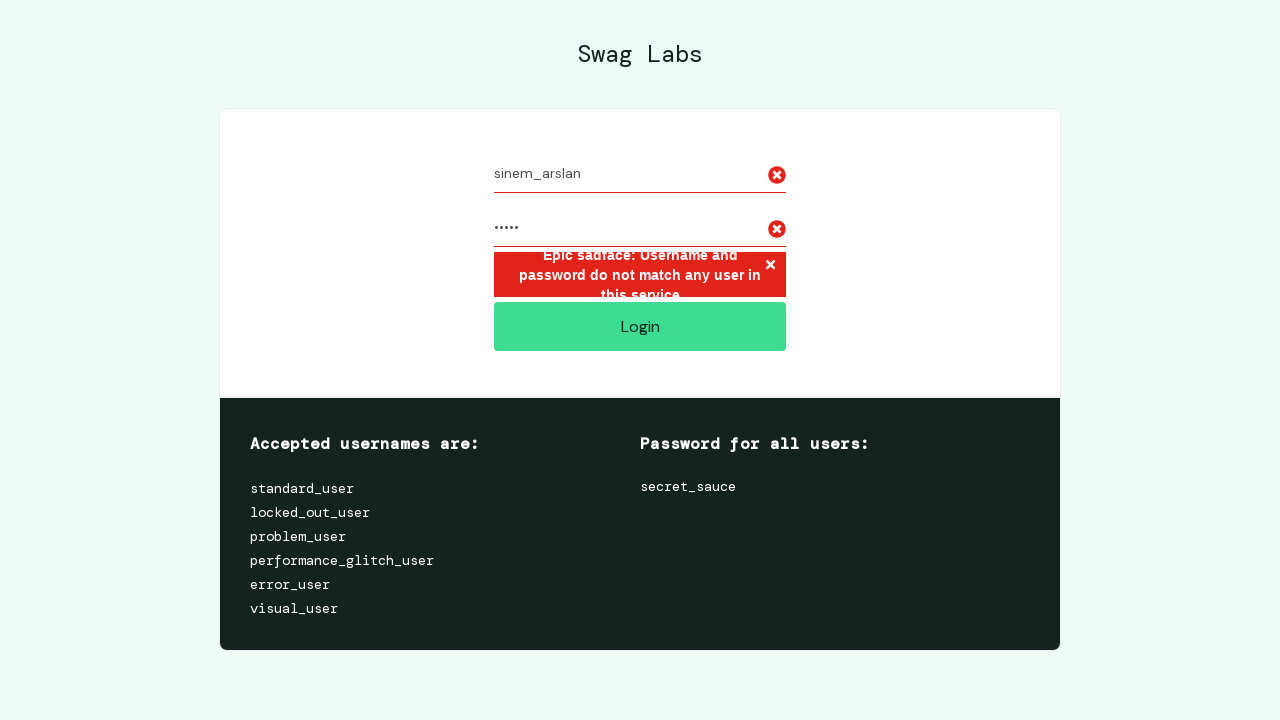

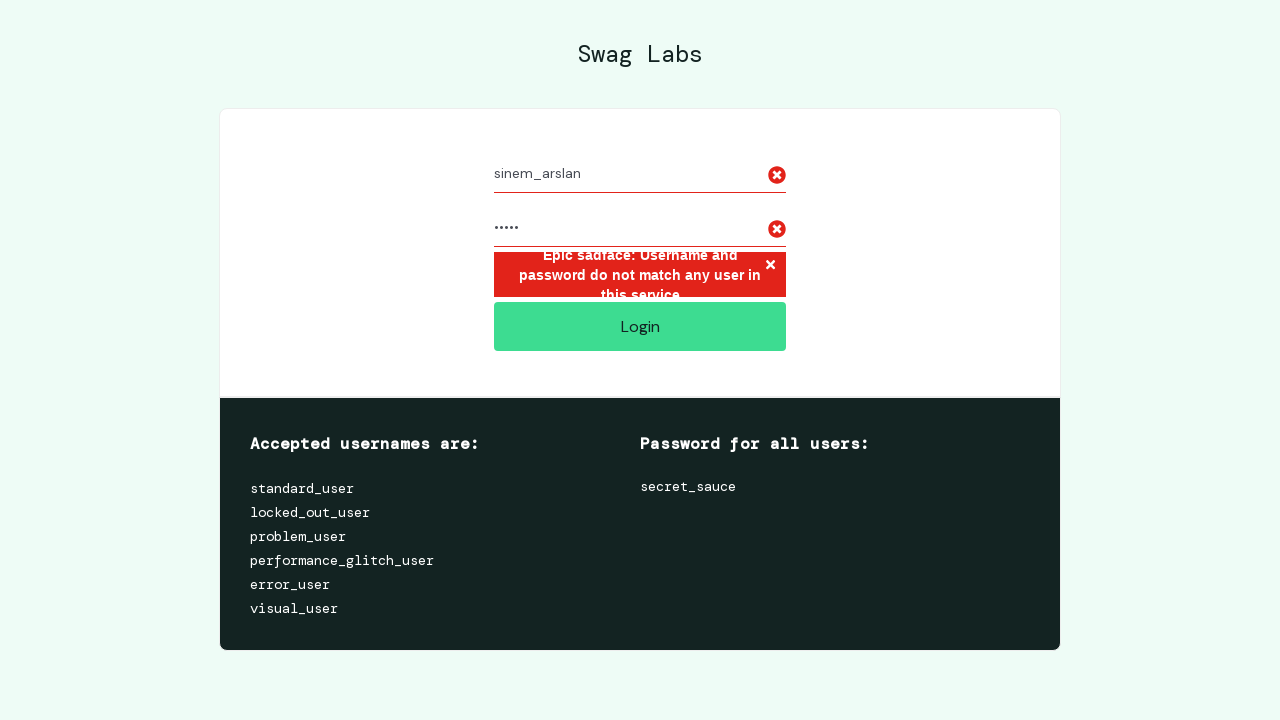